Tests dropdown selection functionality by selecting options using index, visible text, and value methods

Starting URL: https://demoqa.com/select-menu

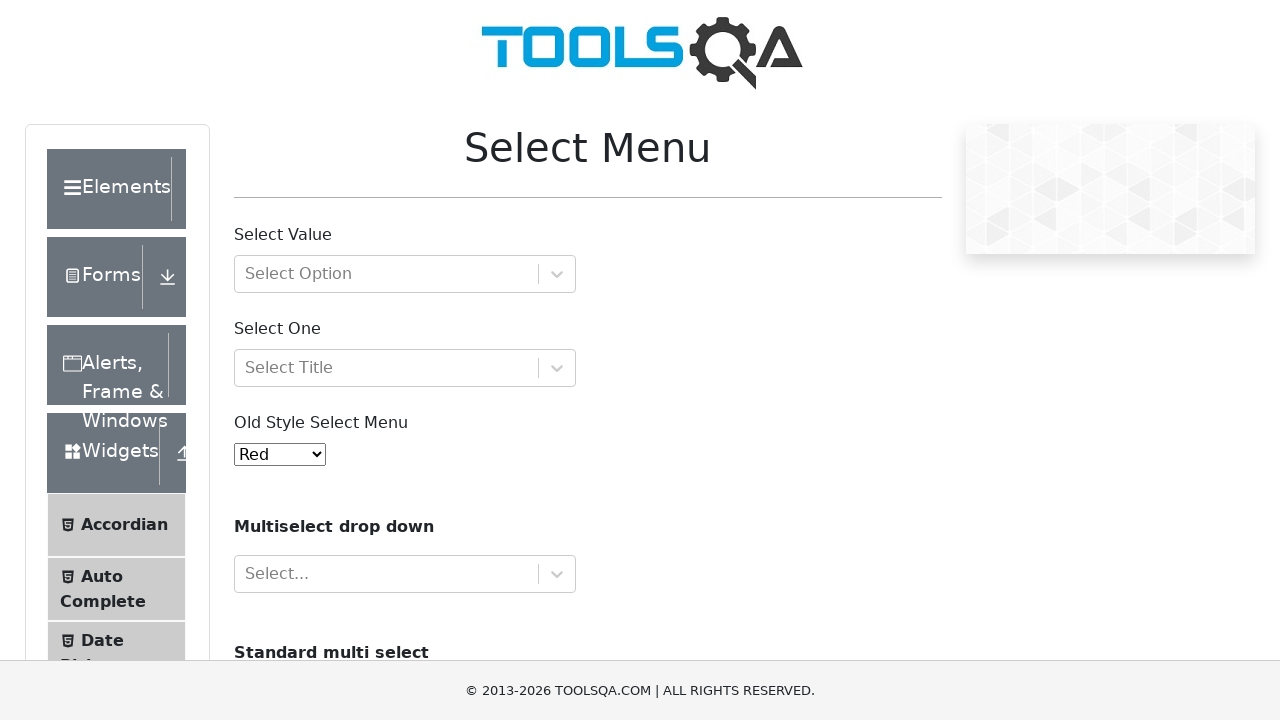

Waited for dropdown menu to be visible
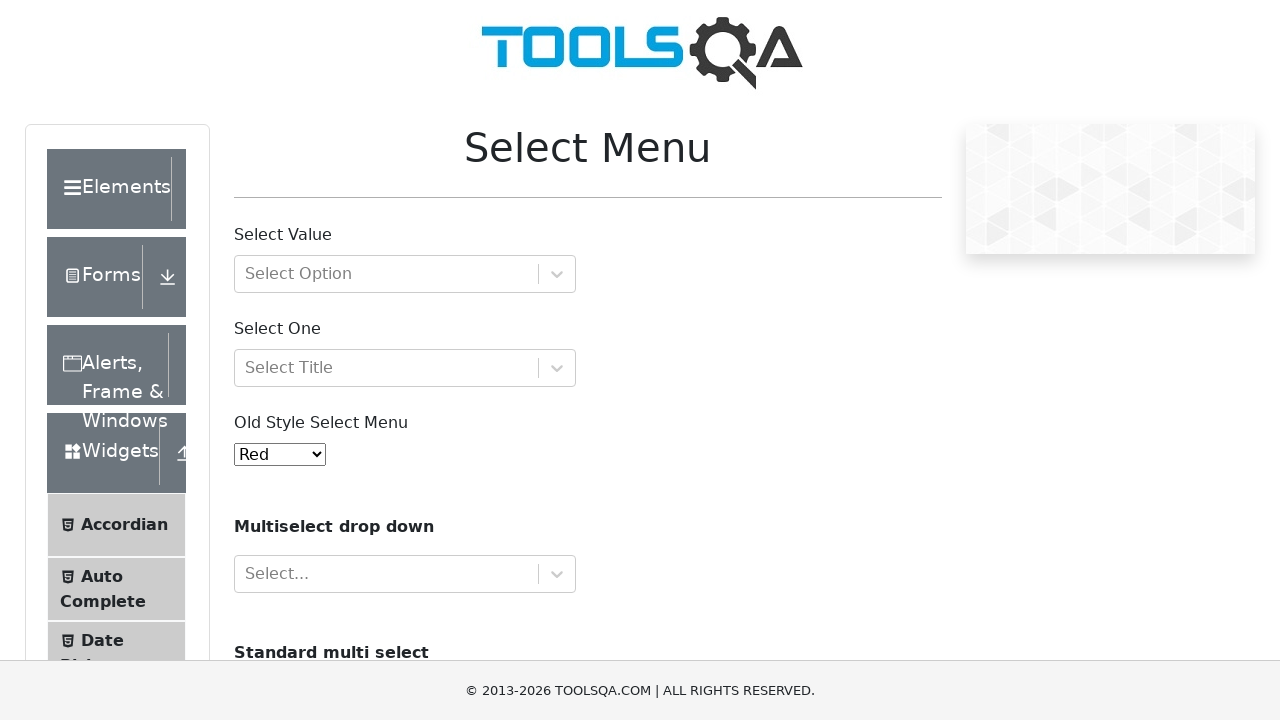

Selected dropdown option by index 4 (Purple) on #oldSelectMenu
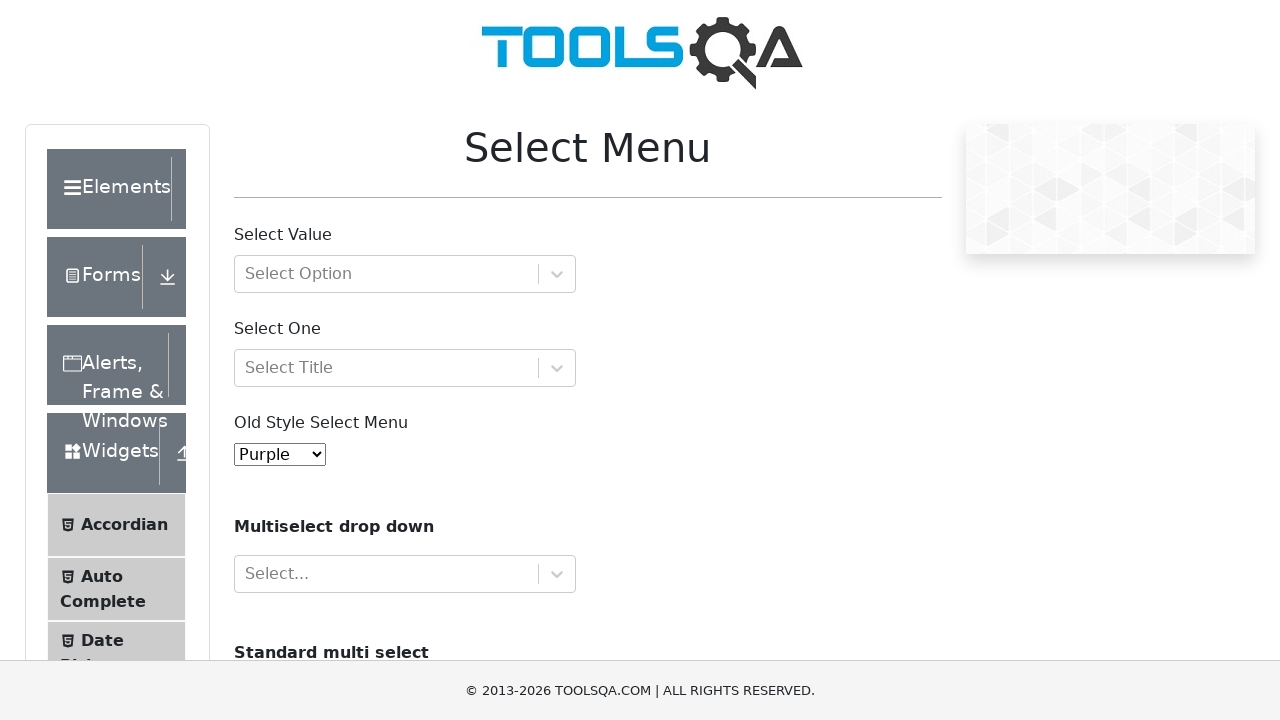

Selected dropdown option by visible text (Magenta) on #oldSelectMenu
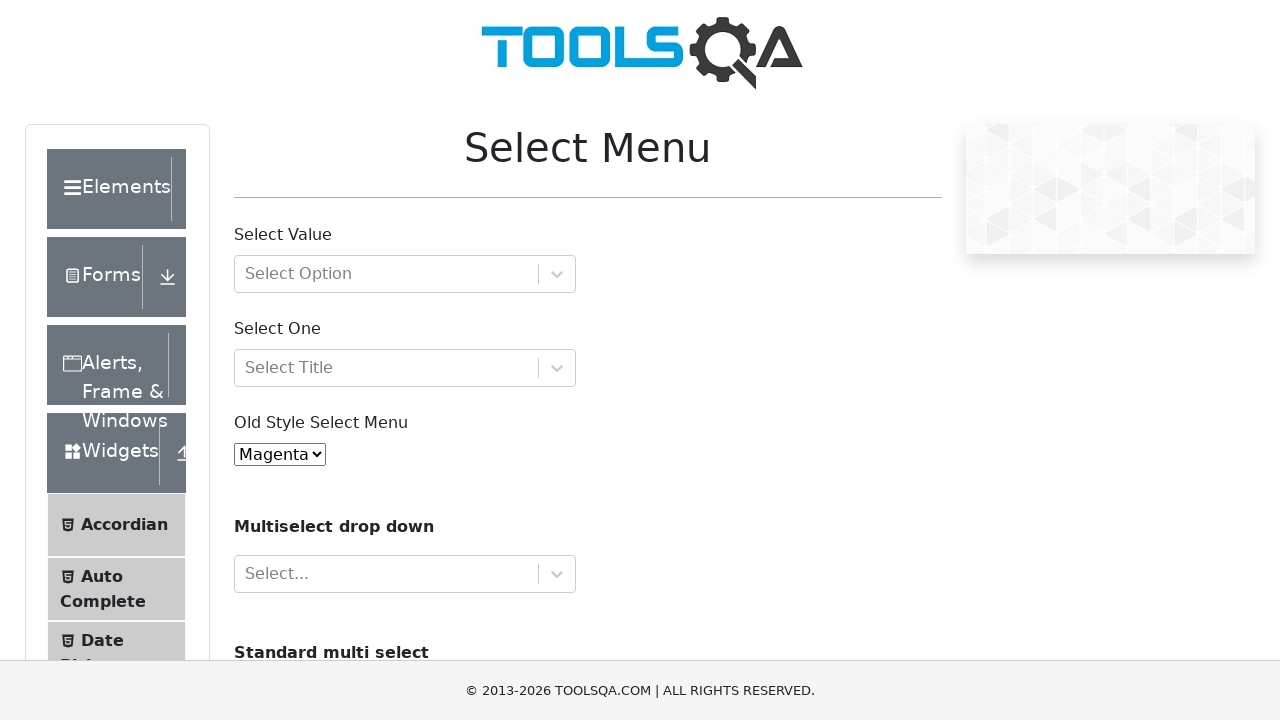

Selected dropdown option by value (6) on #oldSelectMenu
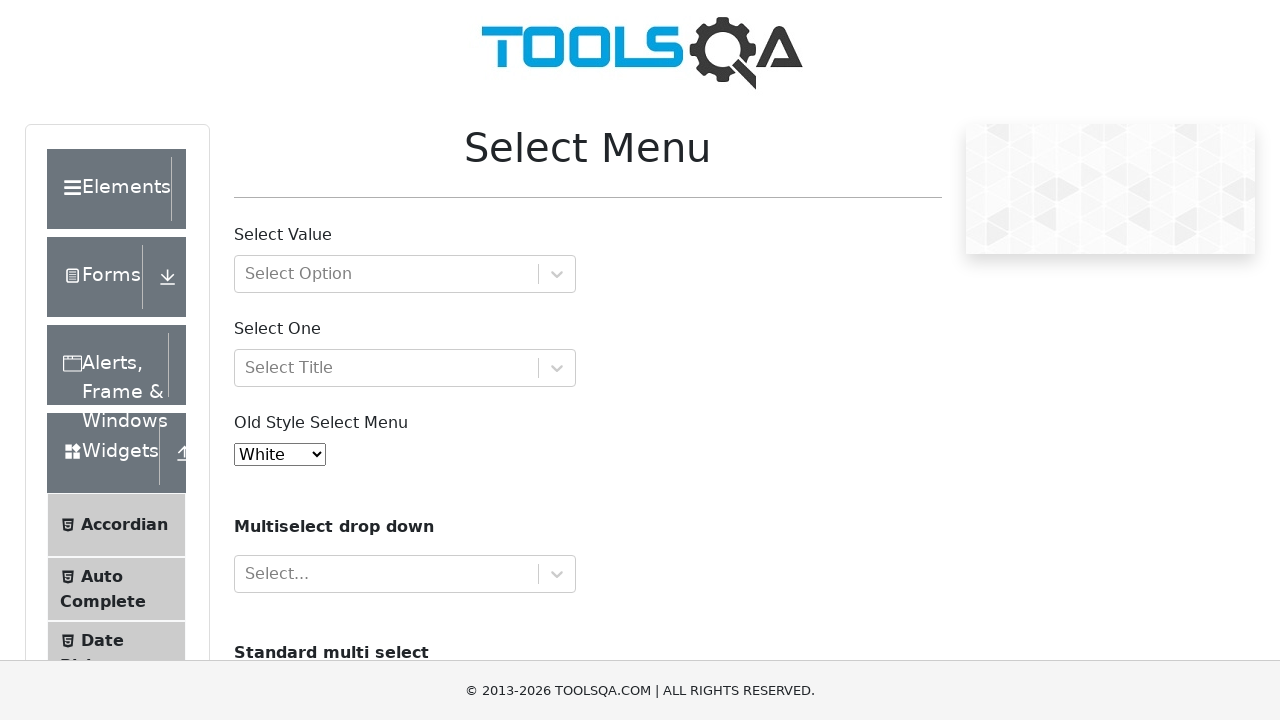

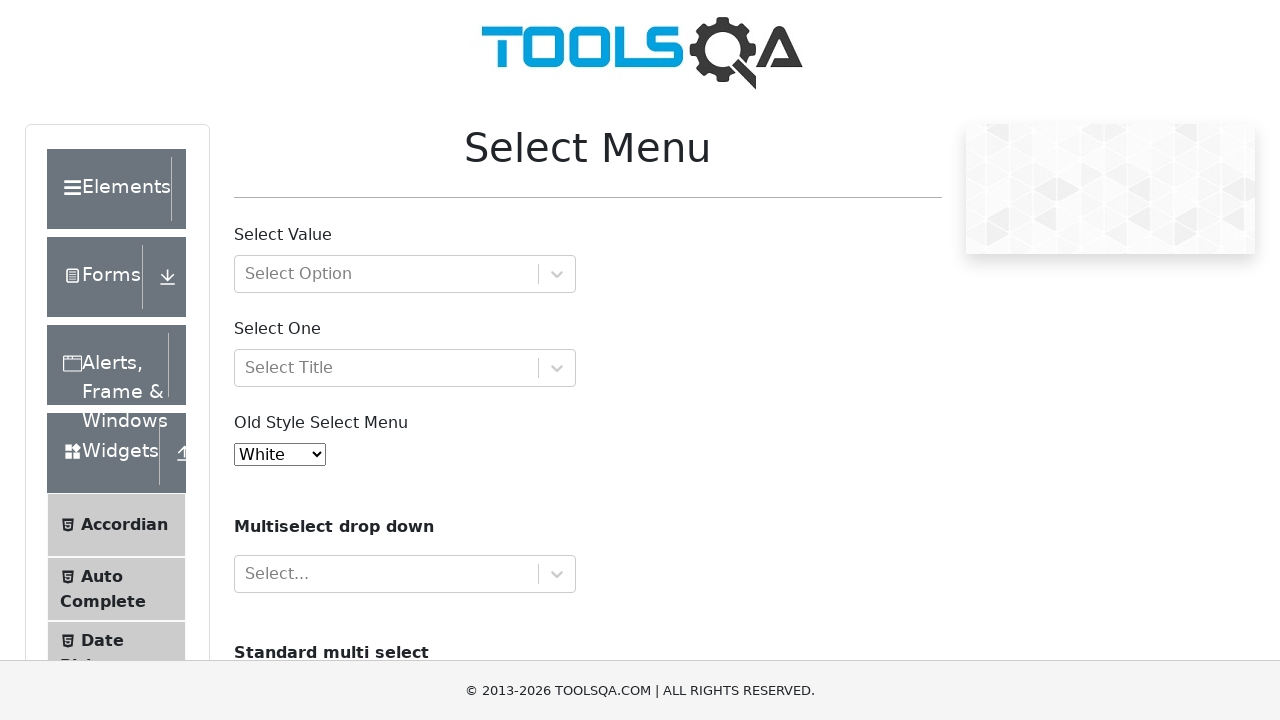